Tests the contact form functionality by filling out all fields and attempting to submit, verifying that a reCAPTCHA validation alert appears

Starting URL: https://shopdemo.e-junkie.com/

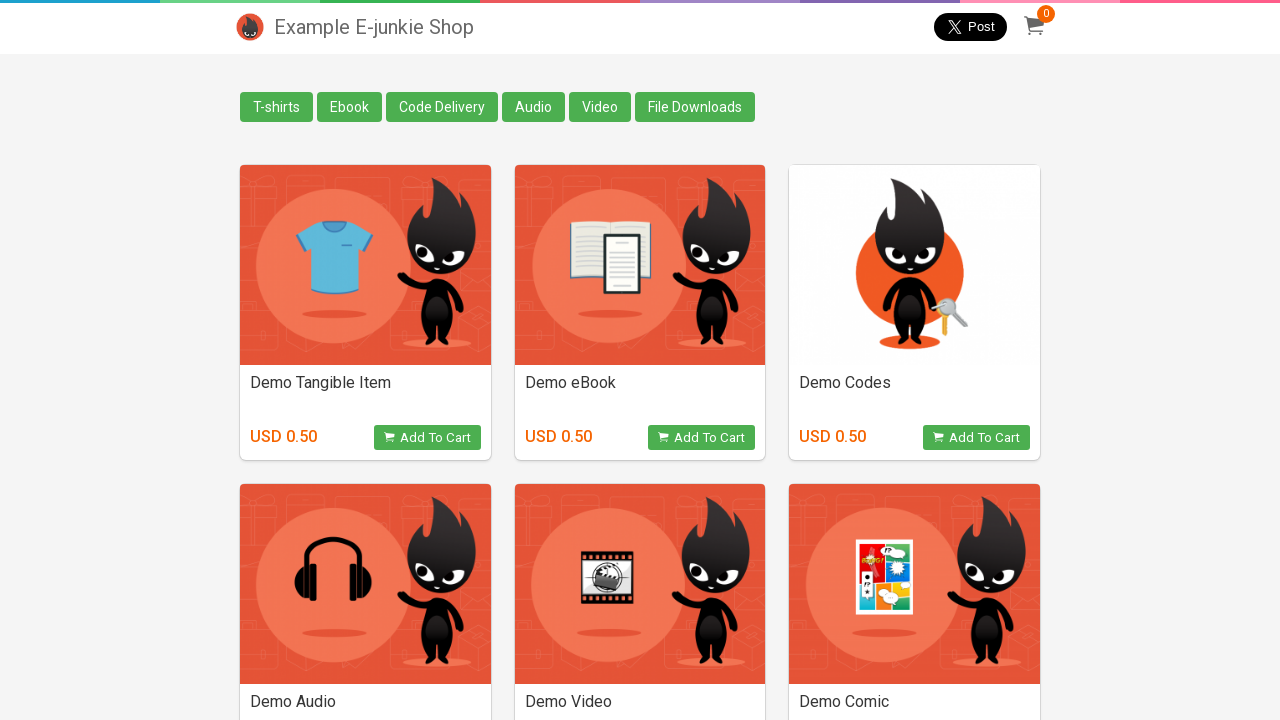

Clicked on Contact Us link at (250, 690) on a.contact
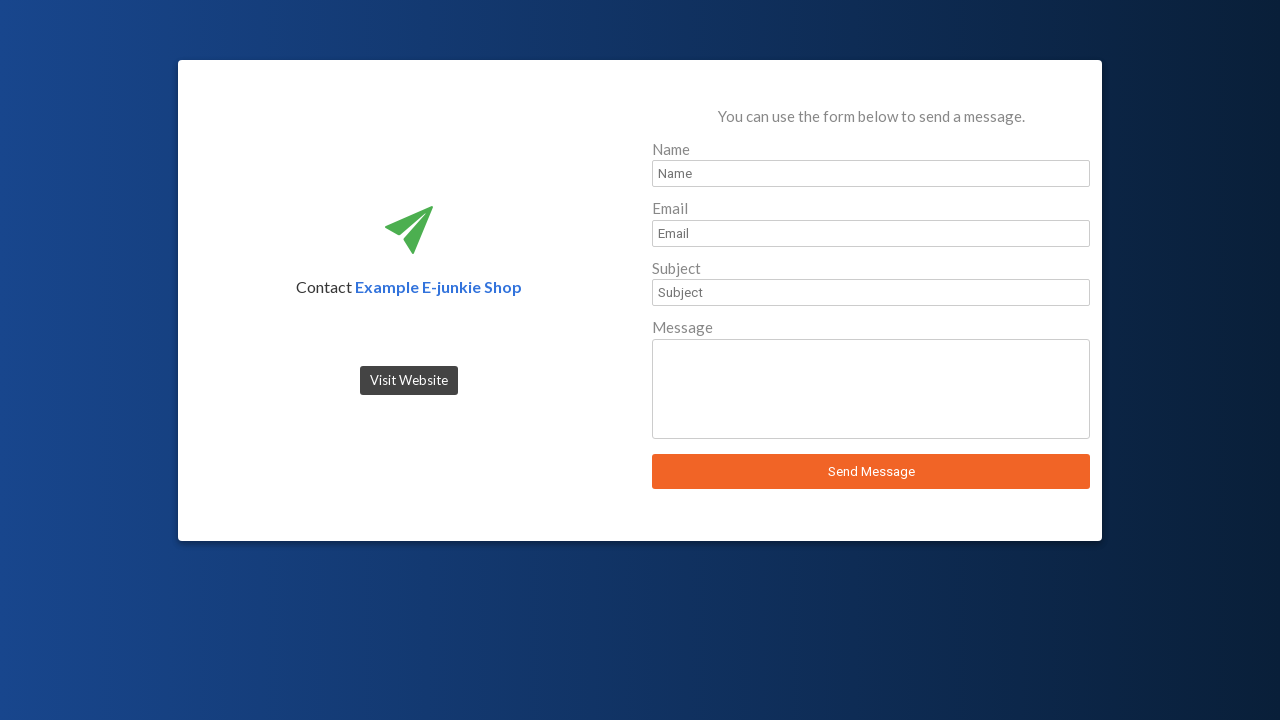

Filled sender name field with 'John Smith' on input#sender_name
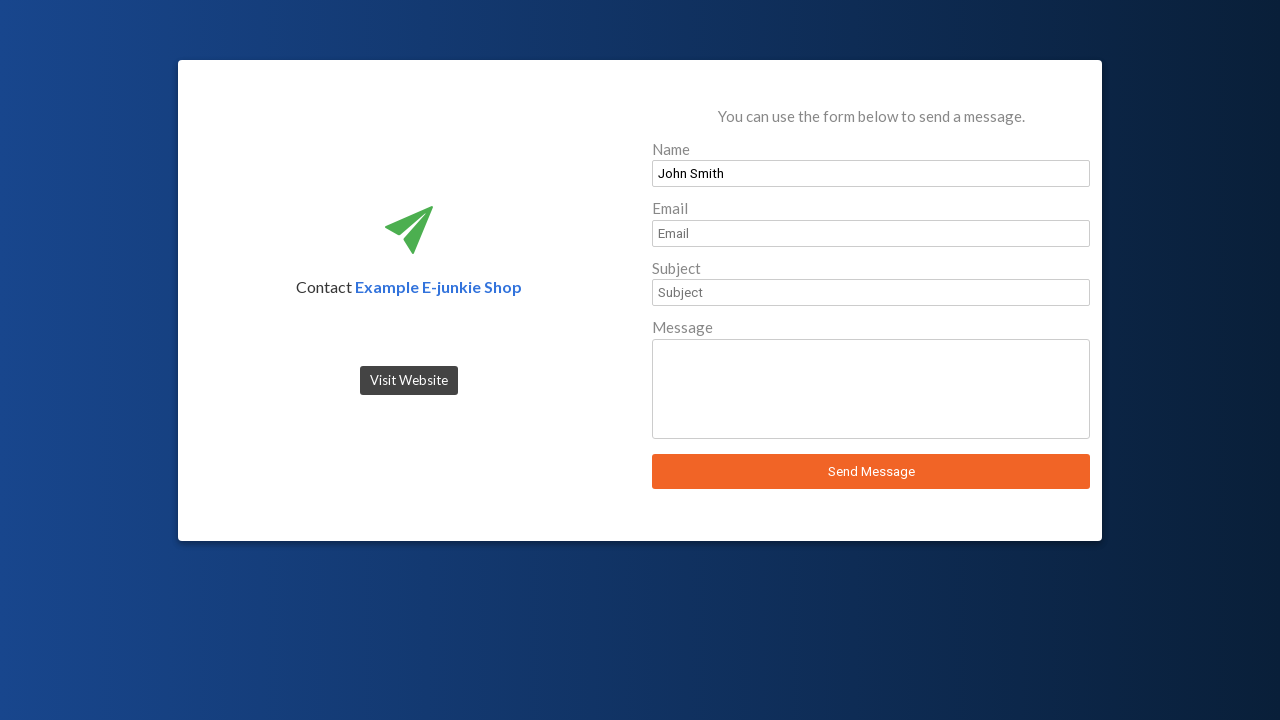

Filled sender email field with 'john.smith@example.com' on input#sender_email
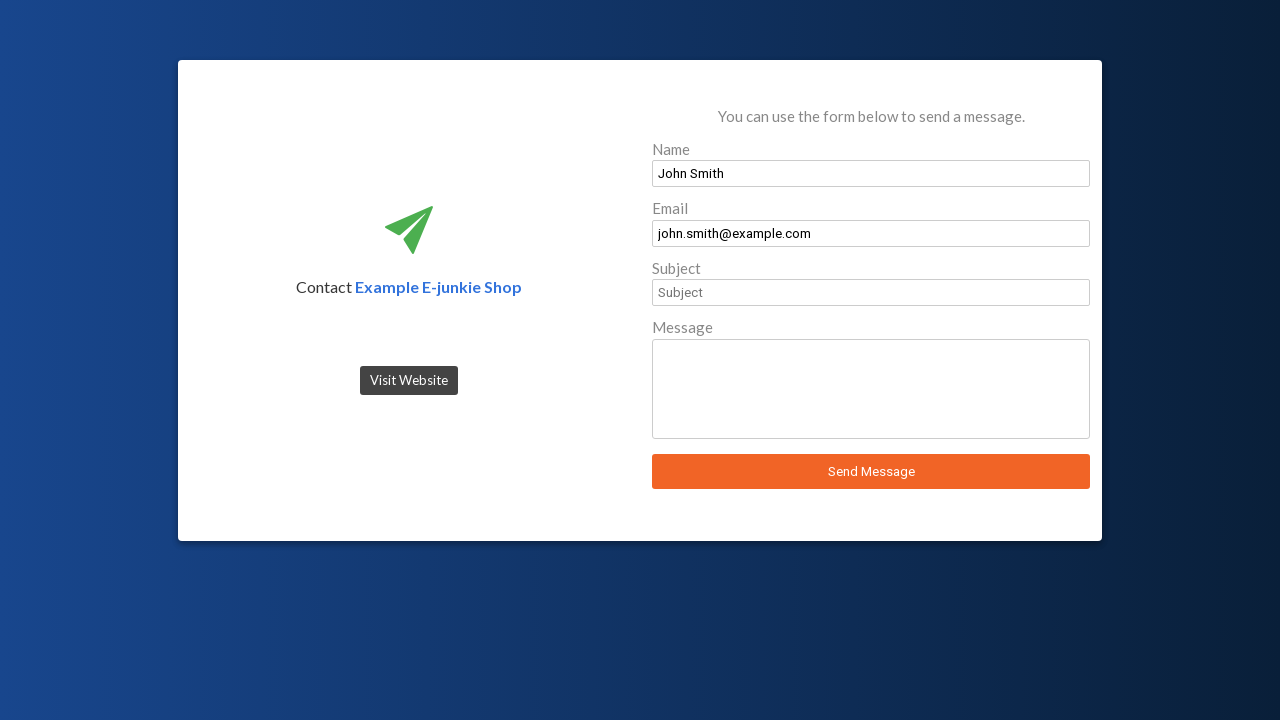

Filled subject field with 'Product Inquiry' on input#sender_subject
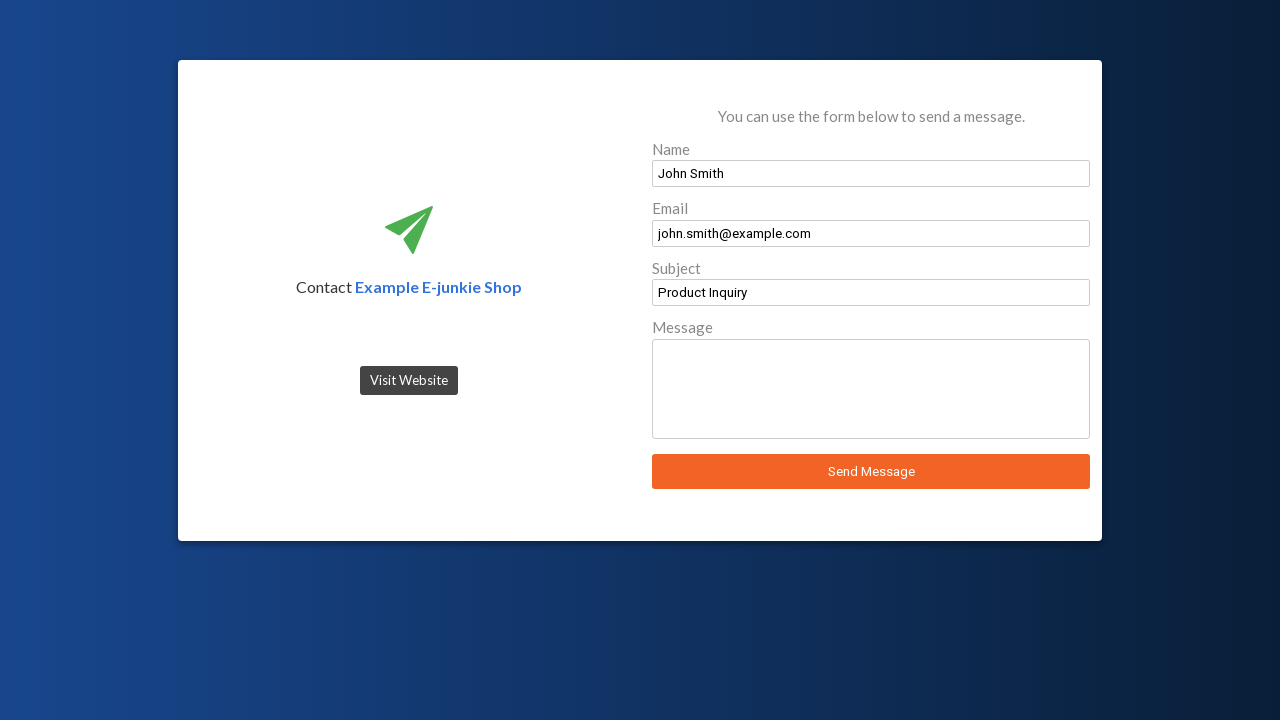

Filled message field with product inquiry text on textarea#sender_message
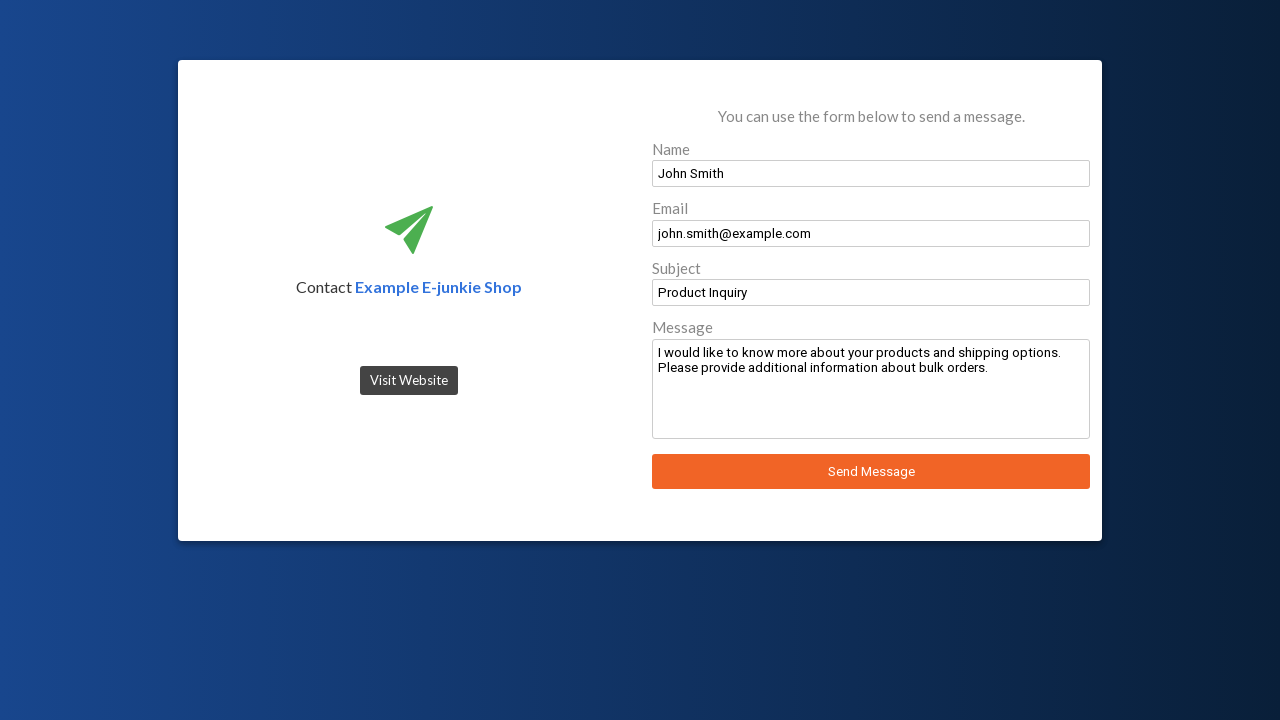

Clicked Send Message button at (871, 472) on button:text('Send Message')
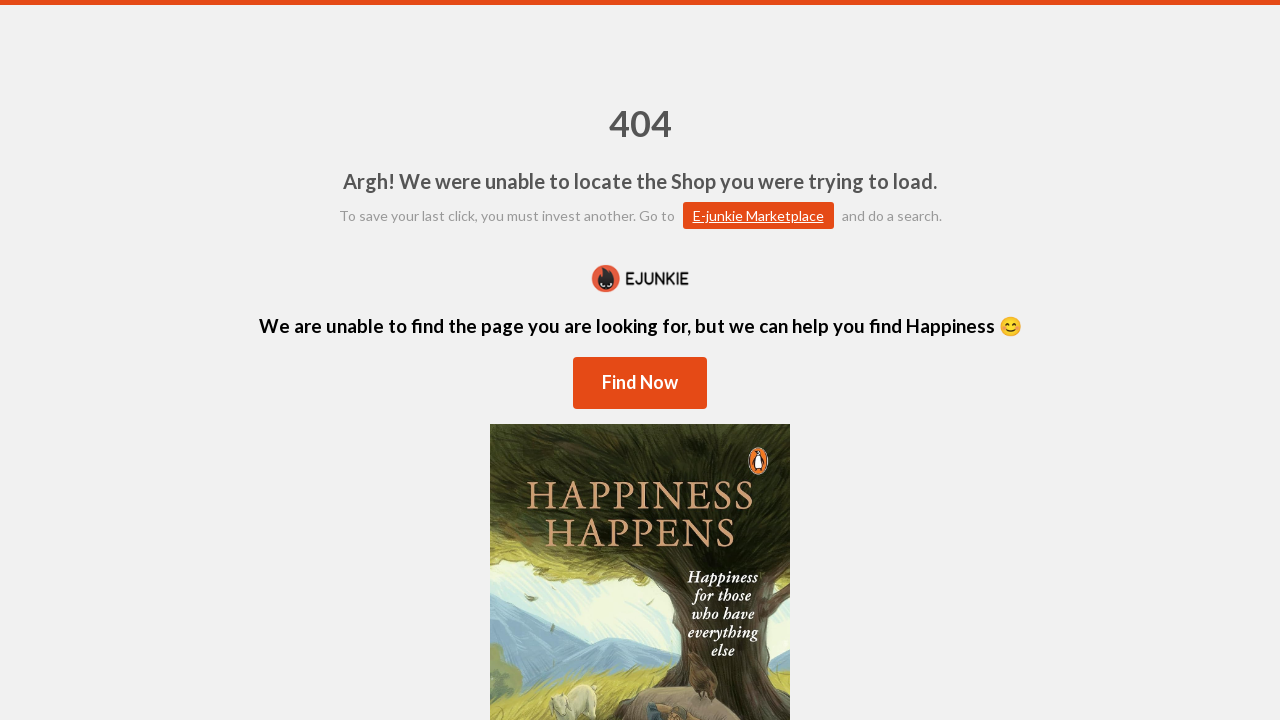

Set up dialog handler to accept reCAPTCHA validation alert
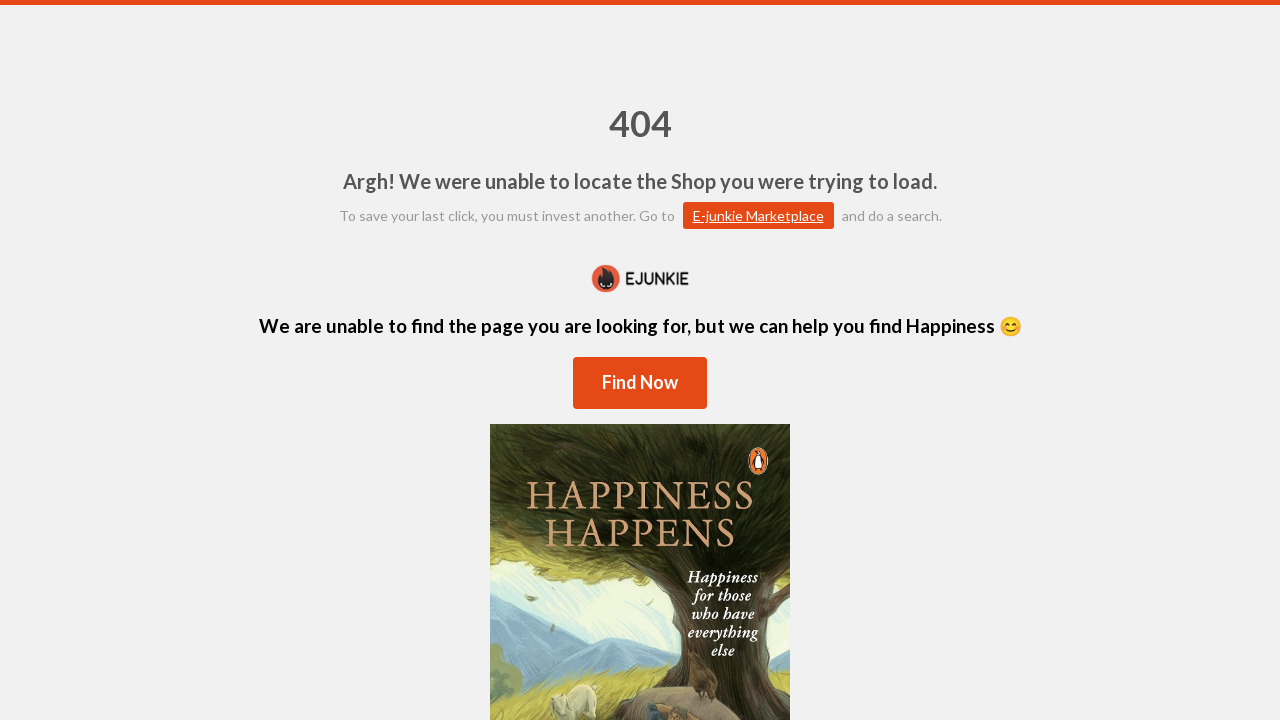

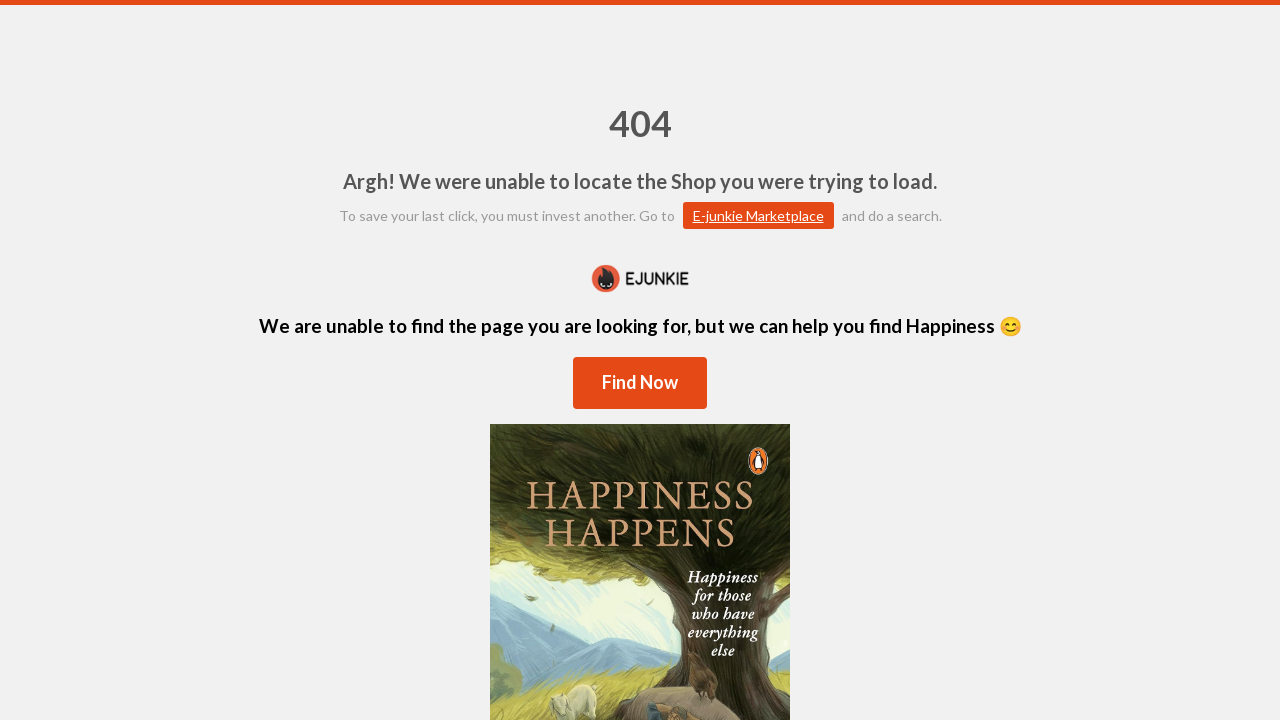